Tests JavaScript prompt dialog interaction by clicking a button that triggers a prompt, entering text, and verifying the text appears on the page

Starting URL: https://www.w3schools.com/js/tryit.asp?filename=tryjs_prompt

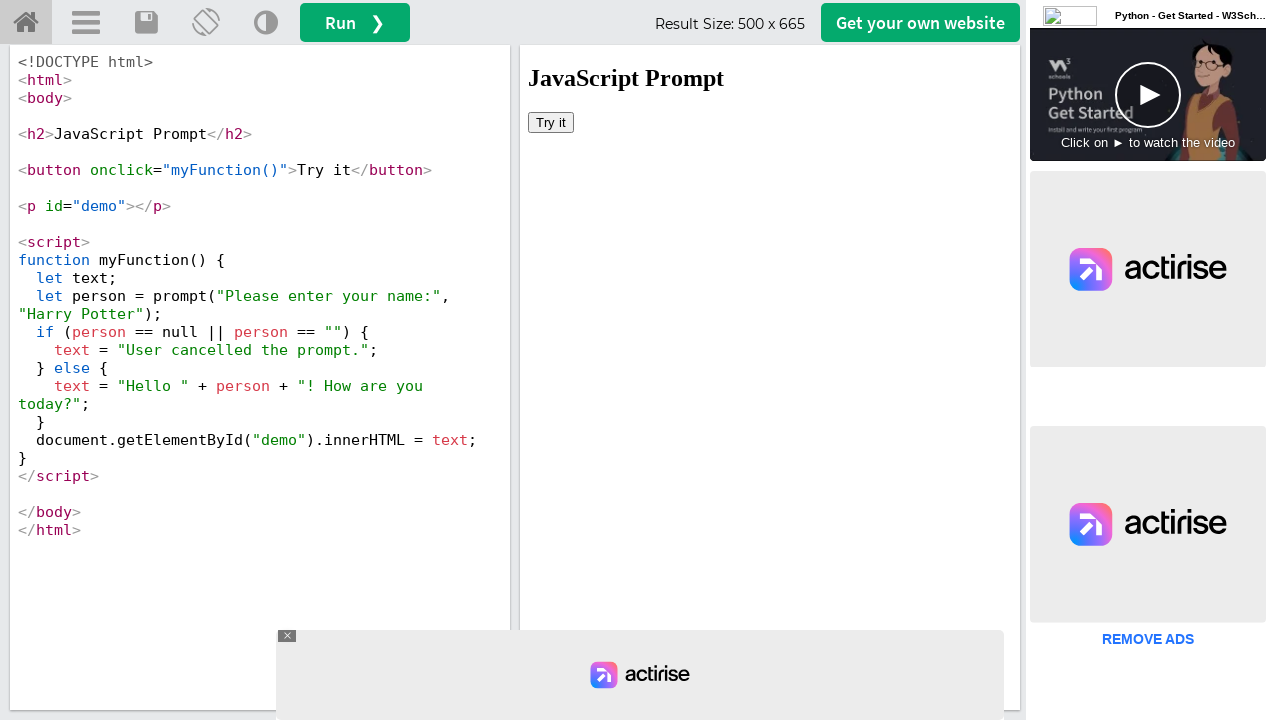

Located iframe with ID 'iframeResult'
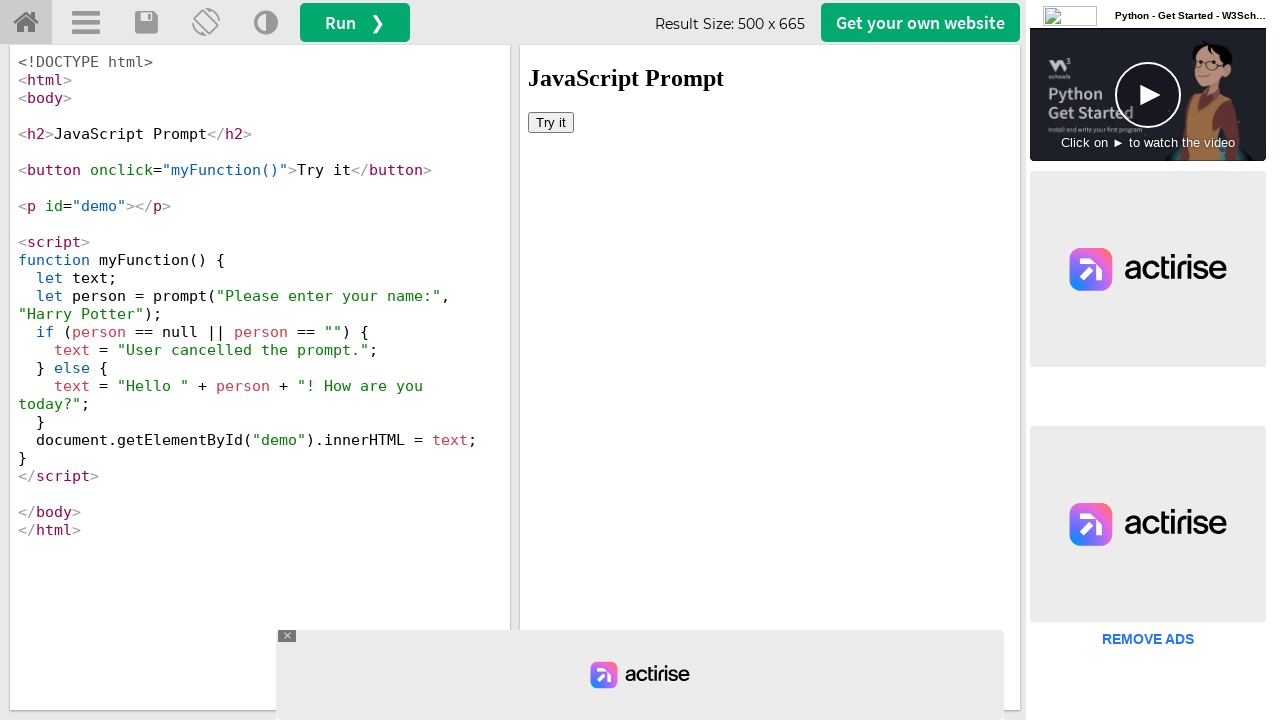

Clicked 'Try it' button to trigger JavaScript prompt dialog at (551, 122) on #iframeResult >> internal:control=enter-frame >> button:has-text('Try it')
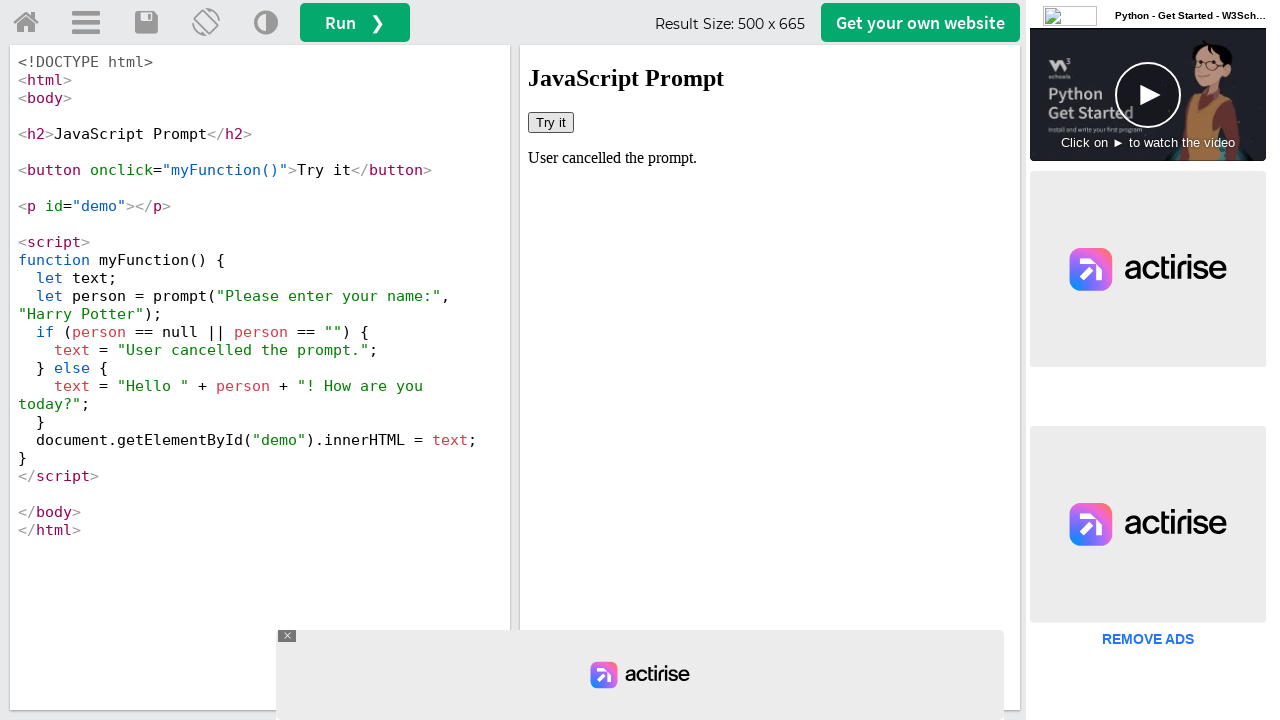

Set up dialog handler to accept prompt with text 'Adhitya'
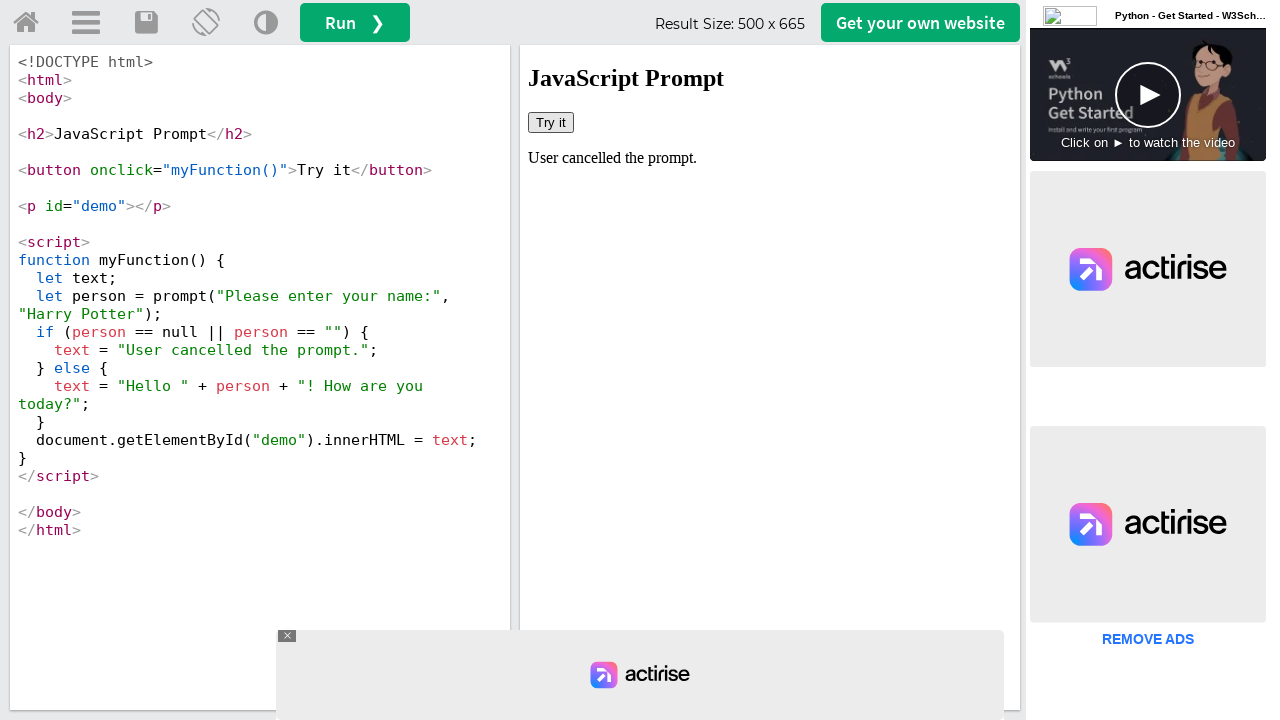

Waited for paragraph element to appear in iframe
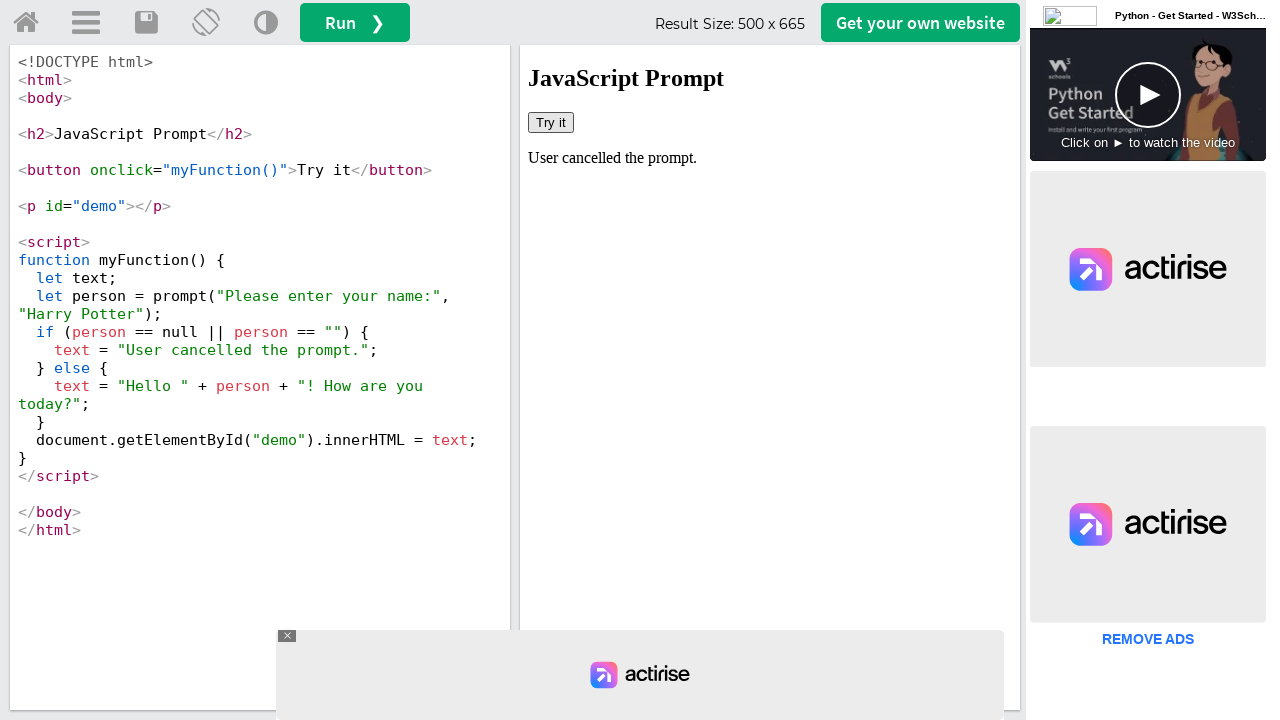

Retrieved text content from paragraph element
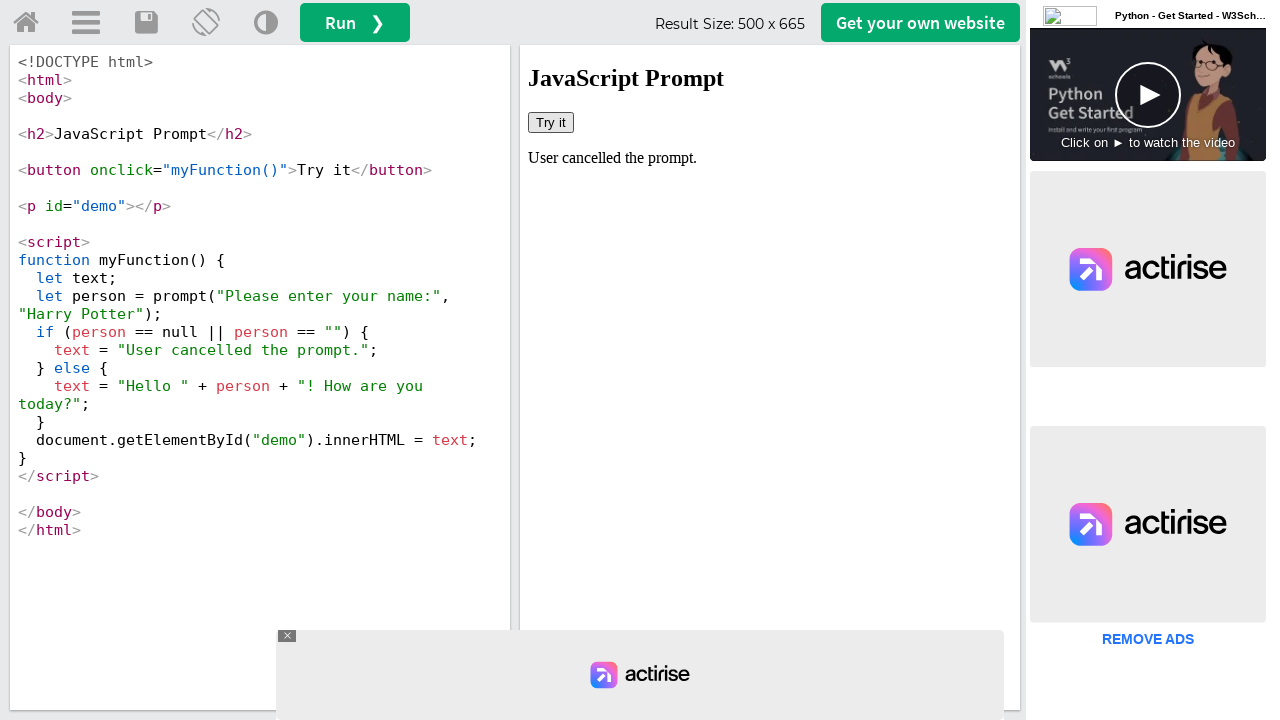

Verification failed: entered name 'Adhitya' does not appear in paragraph text
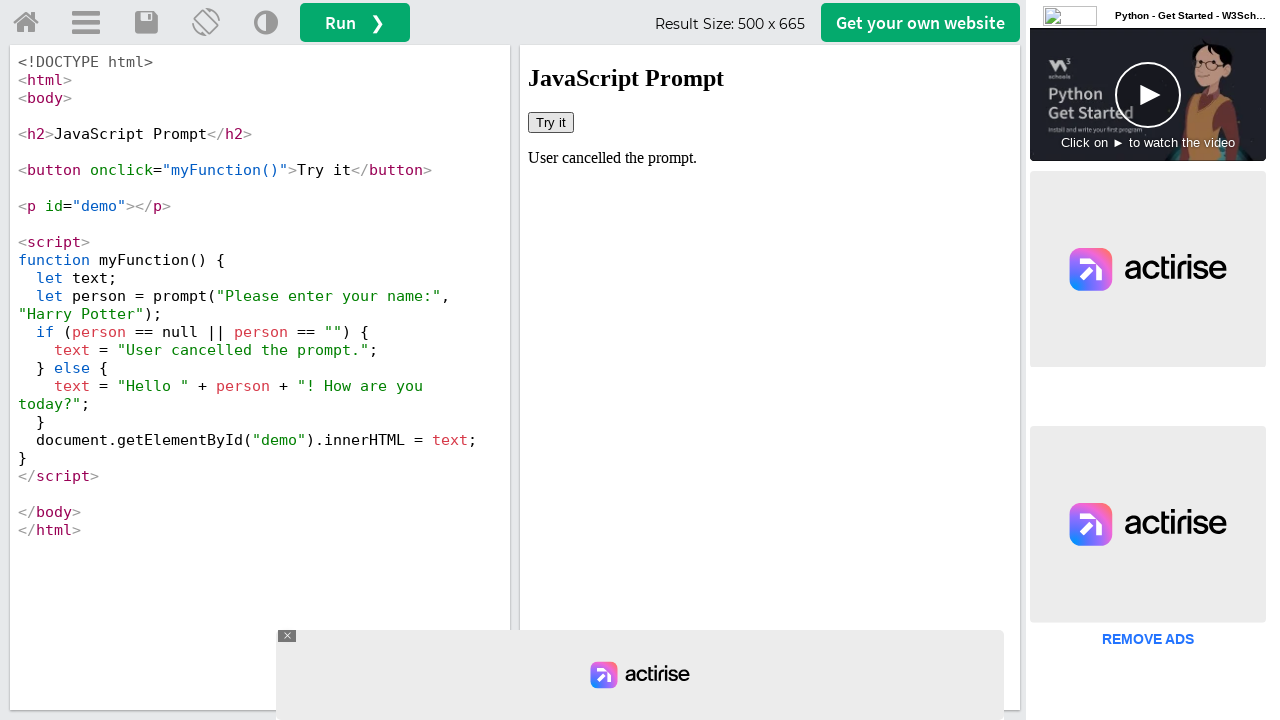

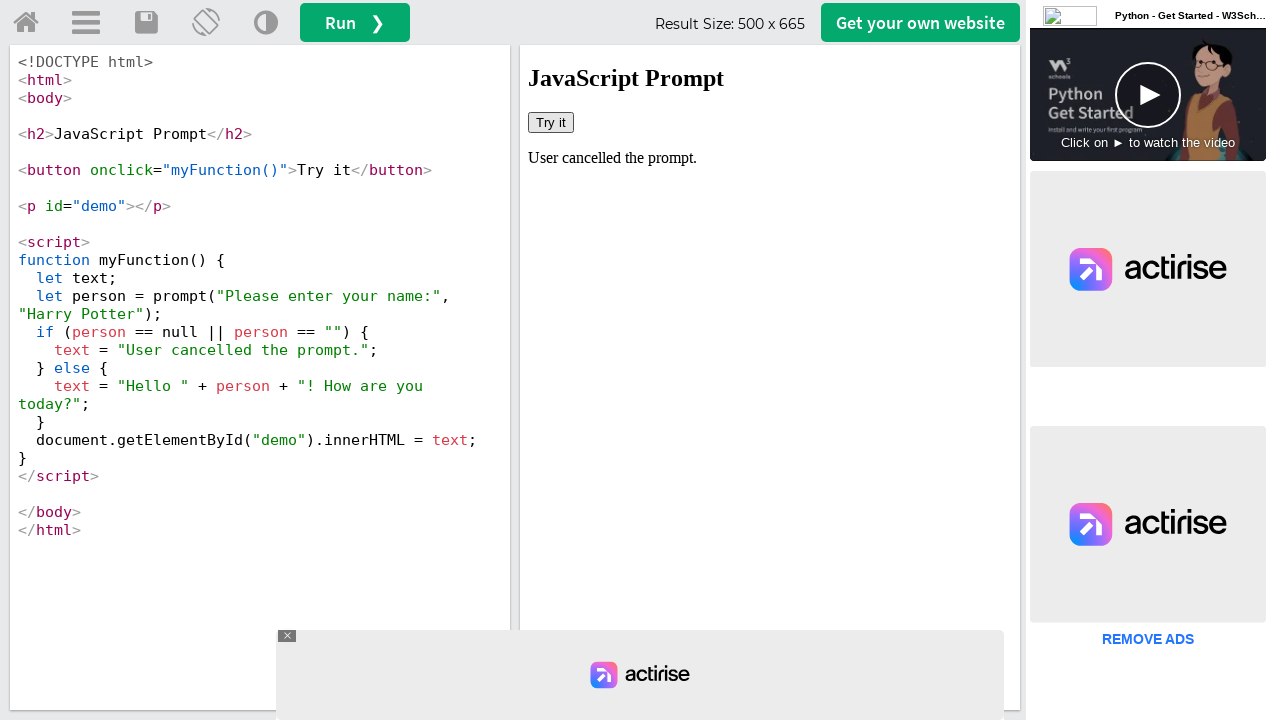